Tests checkbox functionality by clicking on a "friends and family" checkbox and verifying its selection state changes

Starting URL: https://rahulshettyacademy.com/dropdownsPractise/

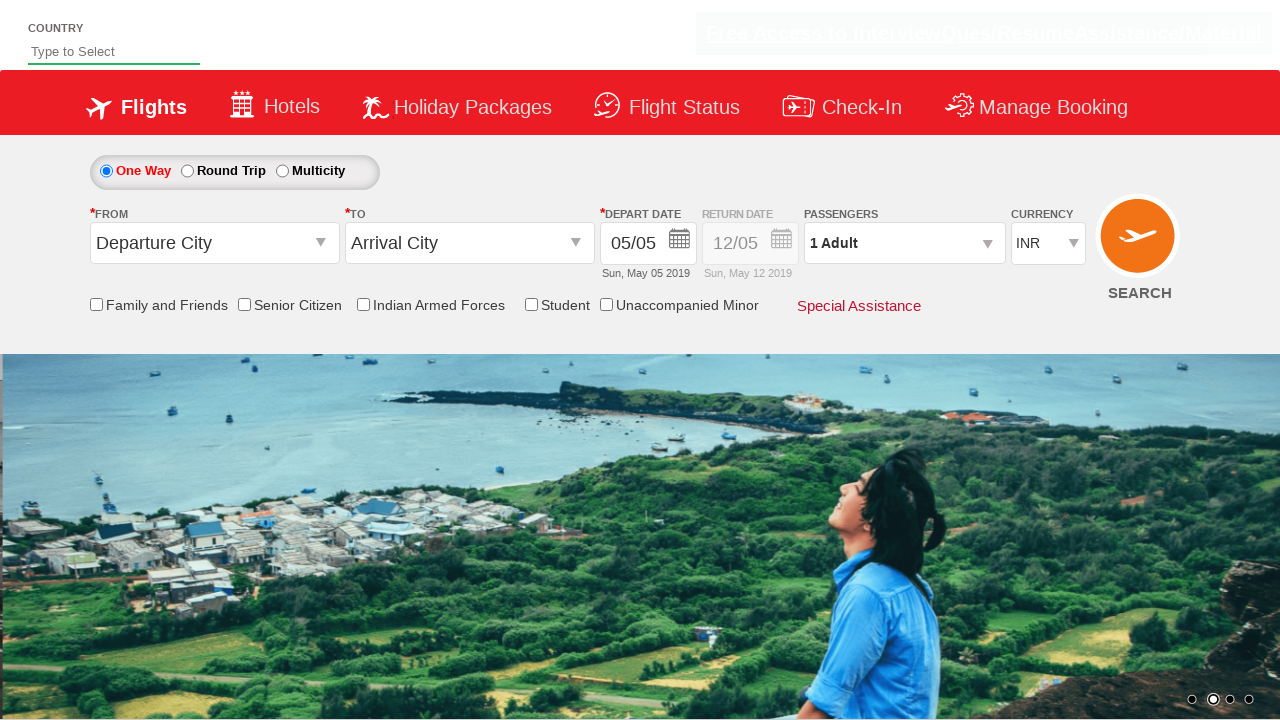

Clicked on the 'friends and family' checkbox at (96, 304) on input[id*='friendsandfamily']
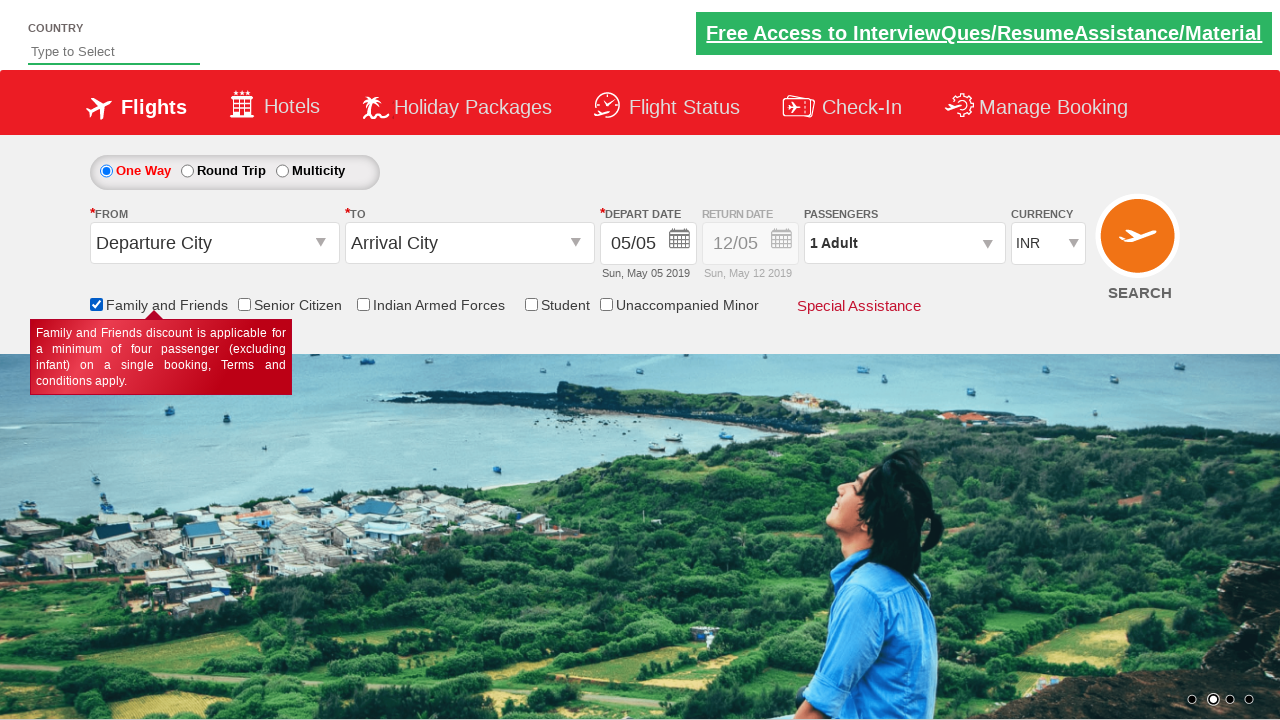

Verified checkbox is now selected
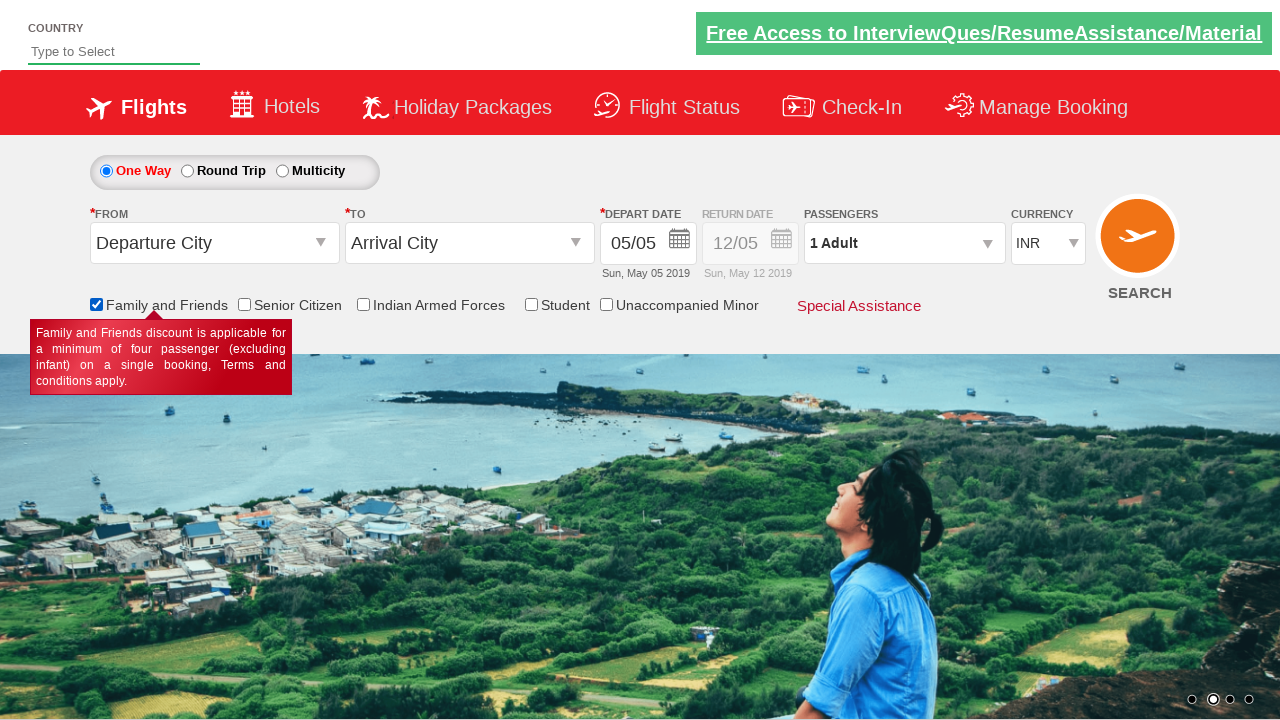

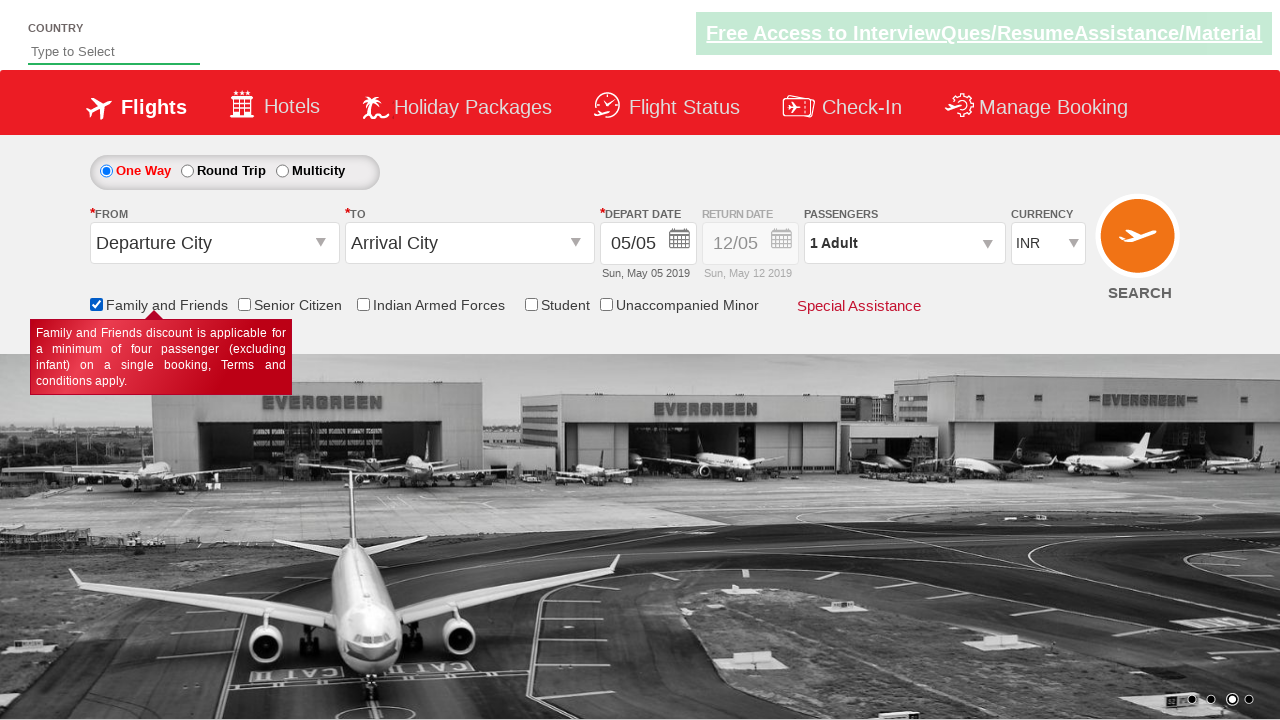